Tests clicking on the "Incluir" (Insert) button and verifies that a message container appears on the page

Starting URL: https://ciscodeto.github.io/AcodemiaGerenciamento/ymodalidades.html

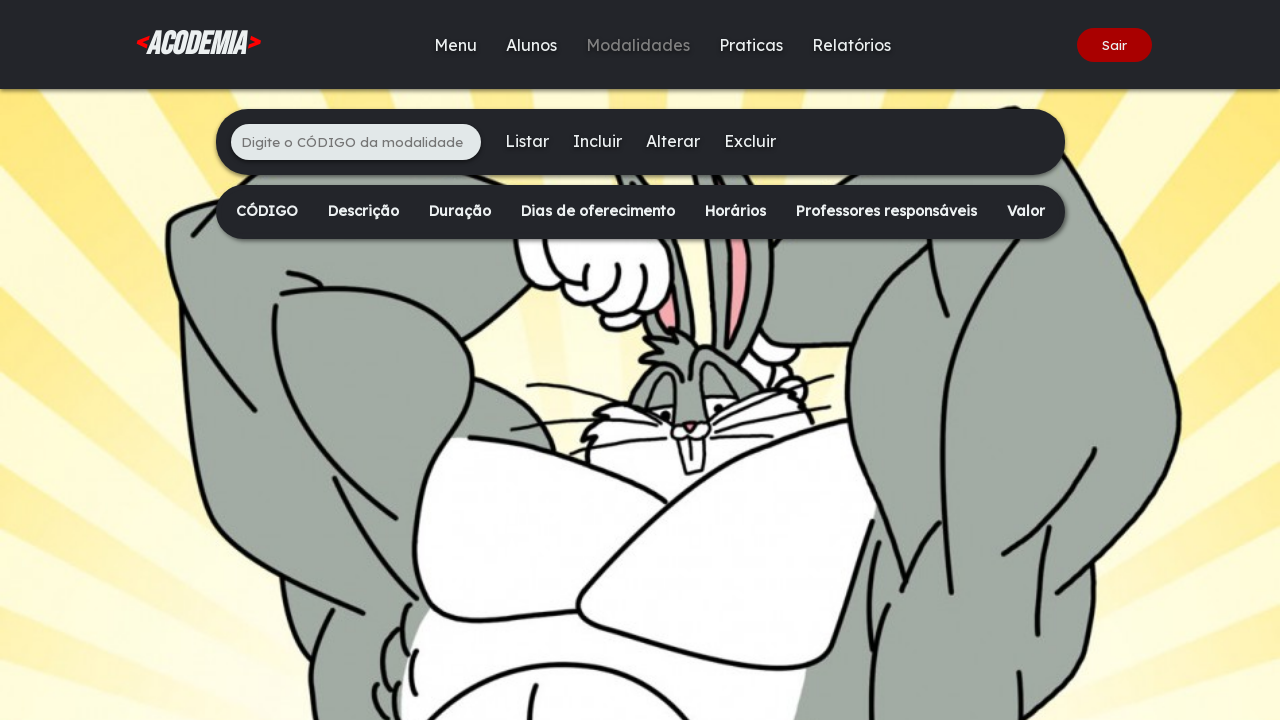

Navigated to ymodalidades.html page
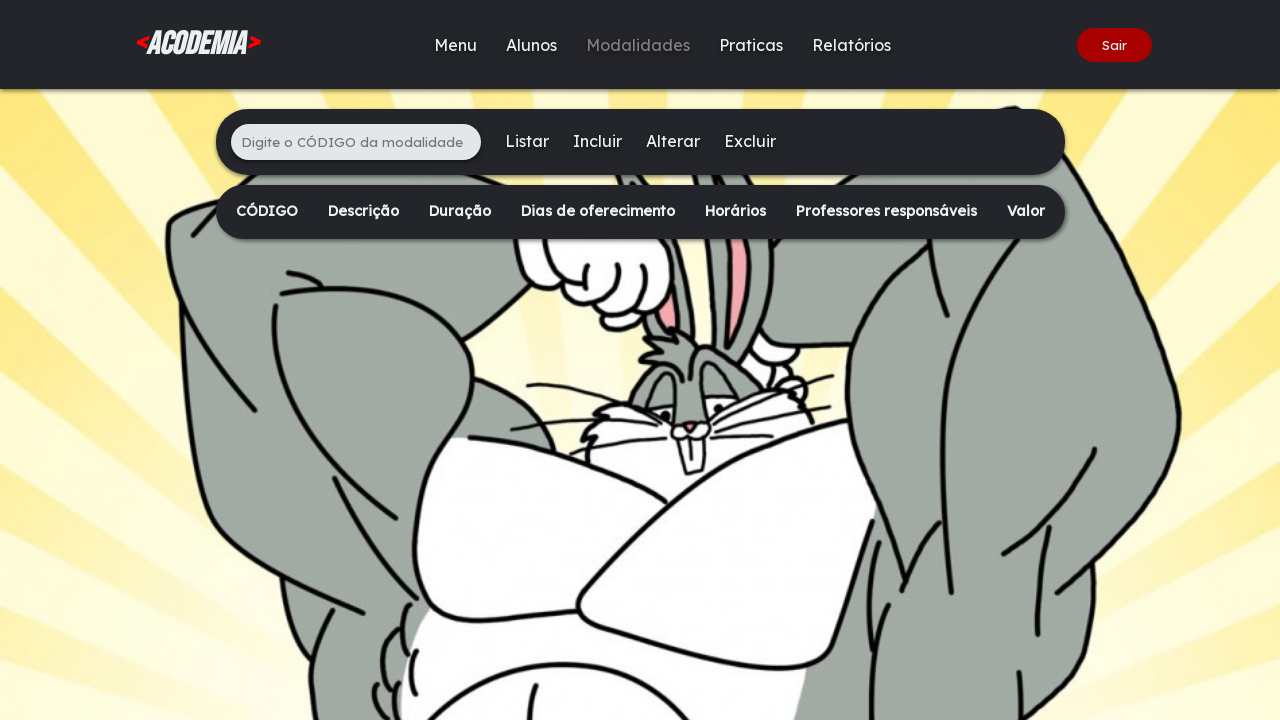

Clicked on the 'Incluir' (Insert) button at (597, 141) on xpath=/html/body/div[2]/main/div[1]/ul/li[3]/a
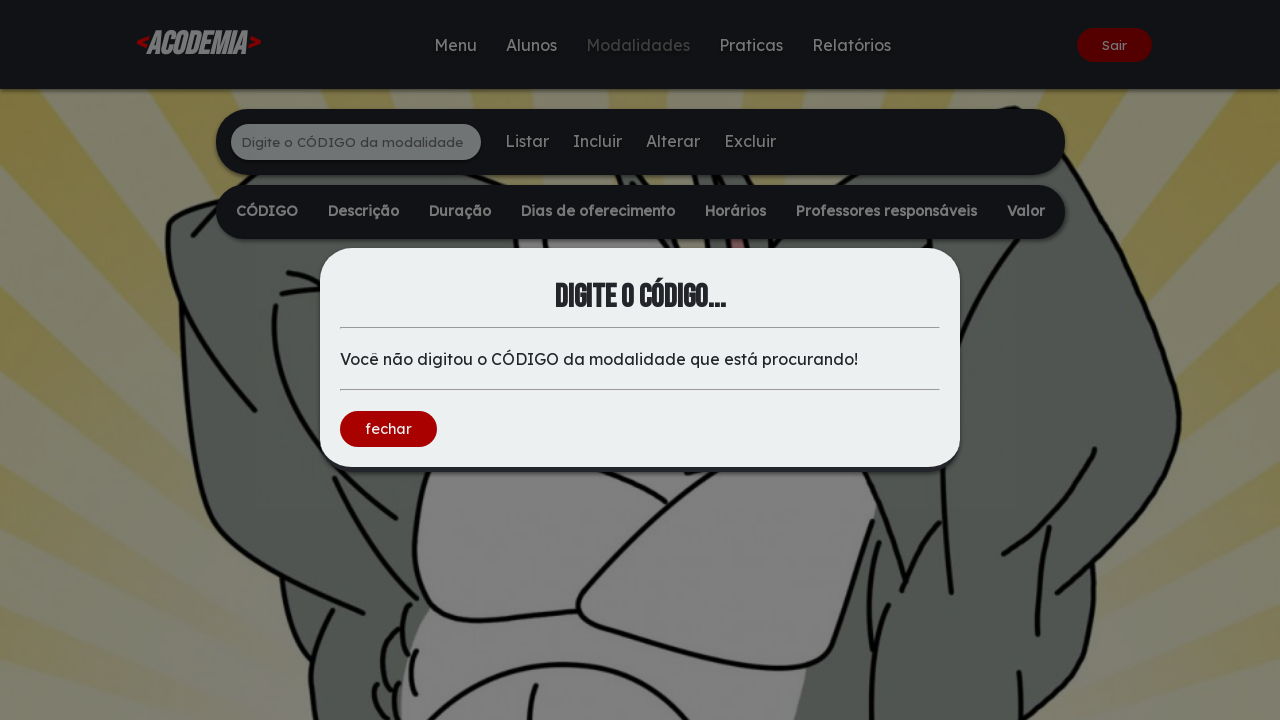

Message container appeared on the page
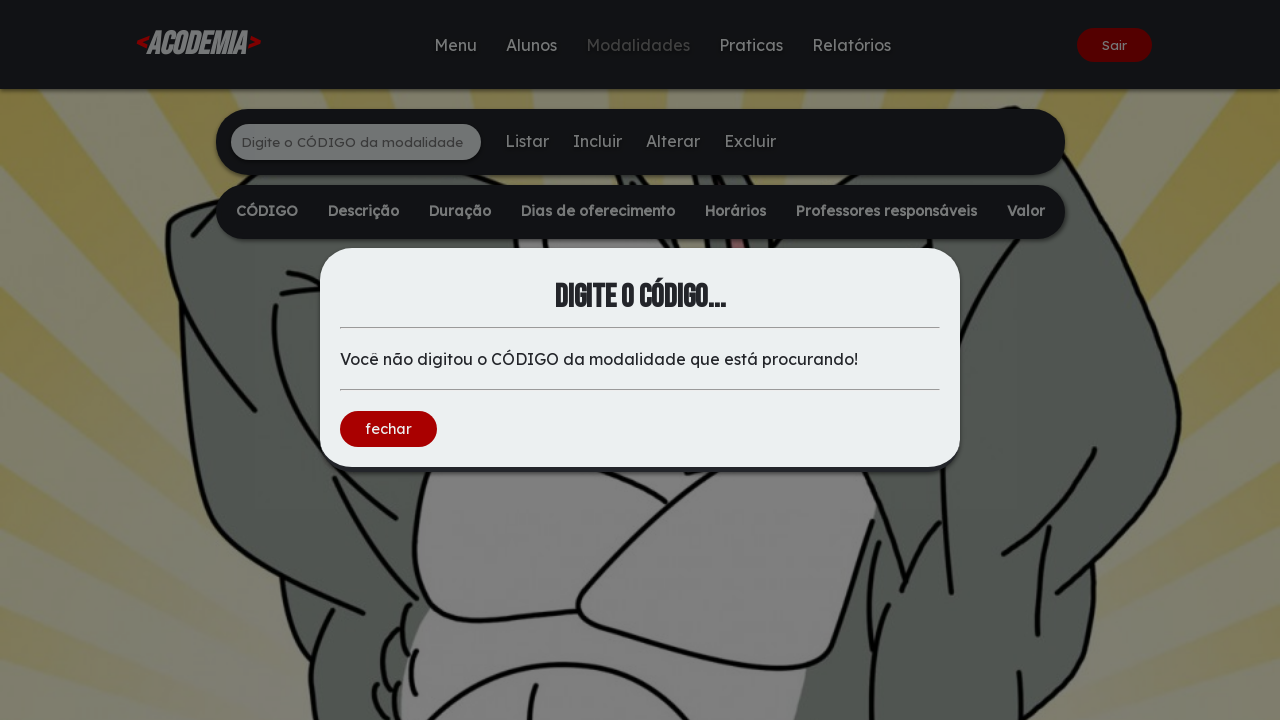

Modal message text verified and is displayed
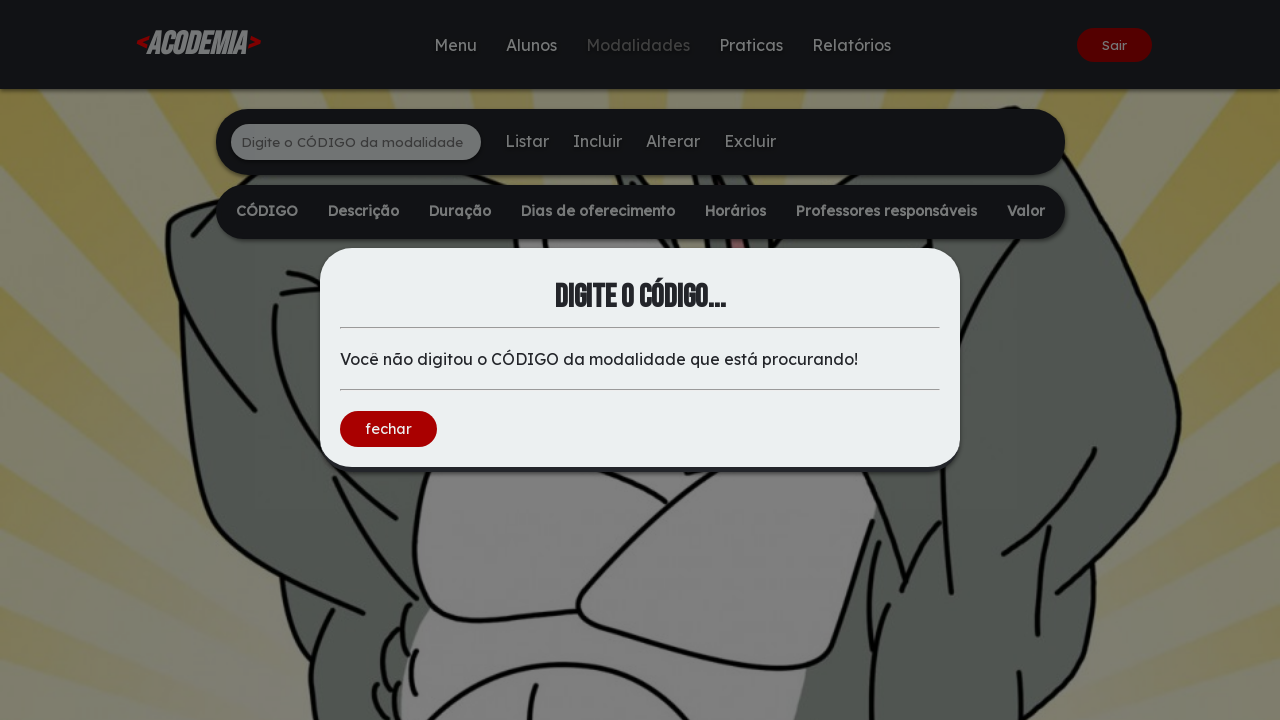

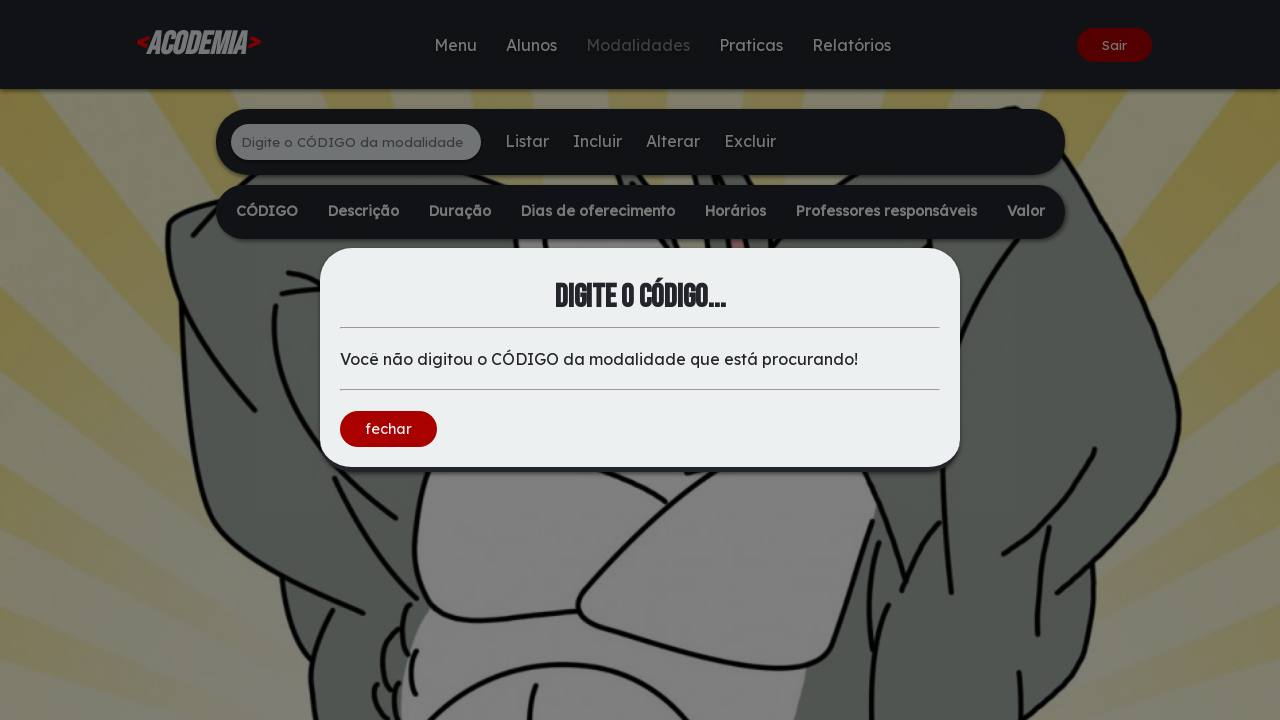